Tests jQuery UI custom dropdown/selectmenu functionality by selecting different values from speed, files, number, and salutation dropdown menus

Starting URL: https://jqueryui.com/resources/demos/selectmenu/default.html

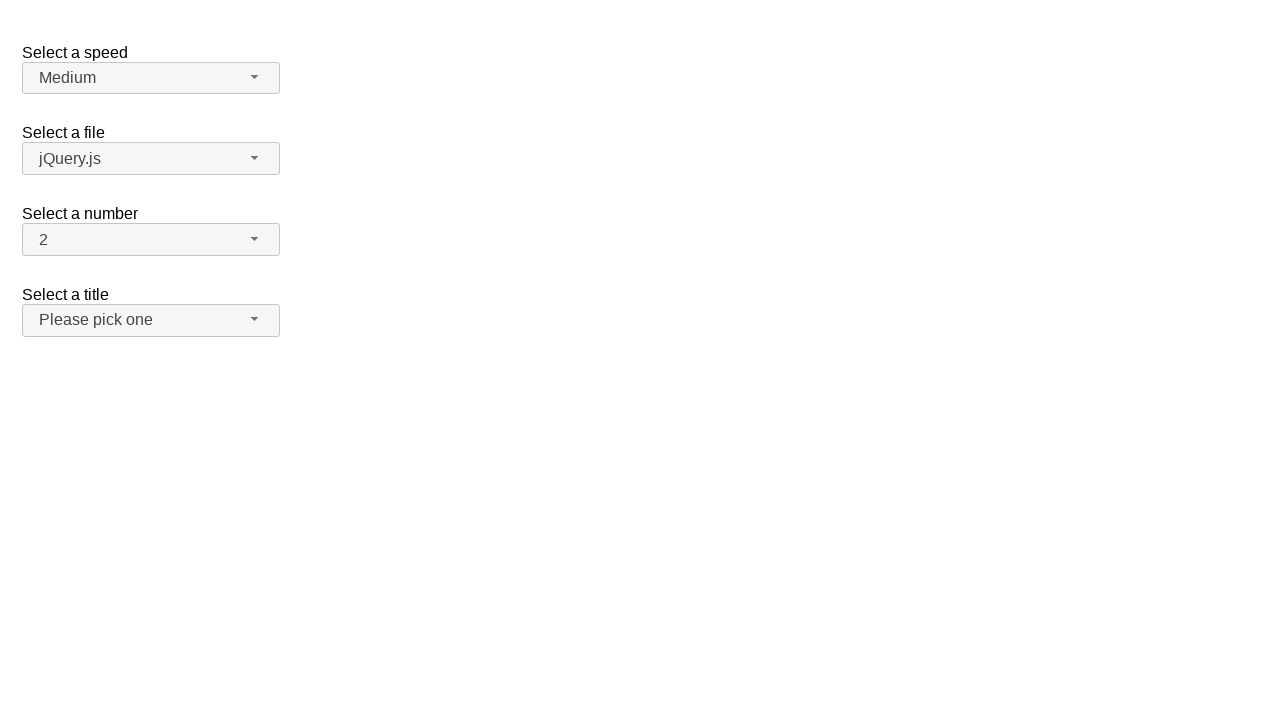

Clicked dropdown button with selector 'span#speed-button' at (151, 78) on span#speed-button
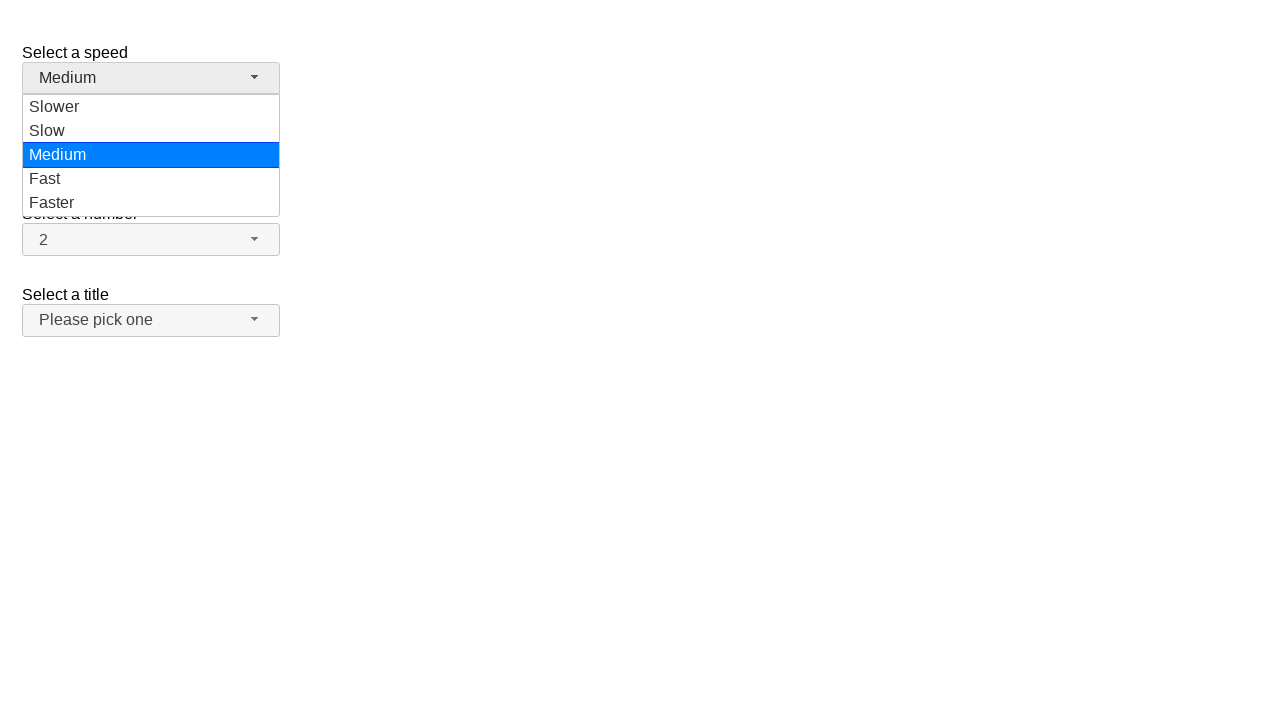

Dropdown menu appeared with selector 'ul#speed-menu div'
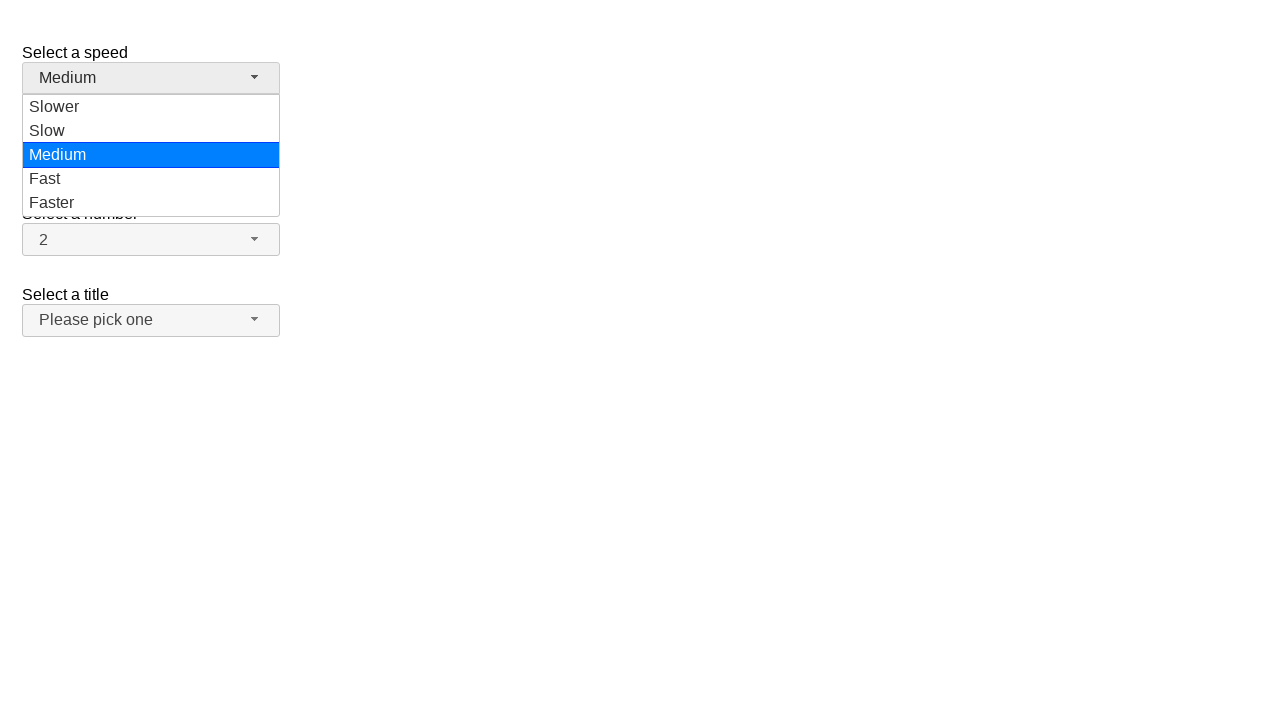

Selected 'Fast' from dropdown menu at (151, 179) on ul#speed-menu div >> nth=3
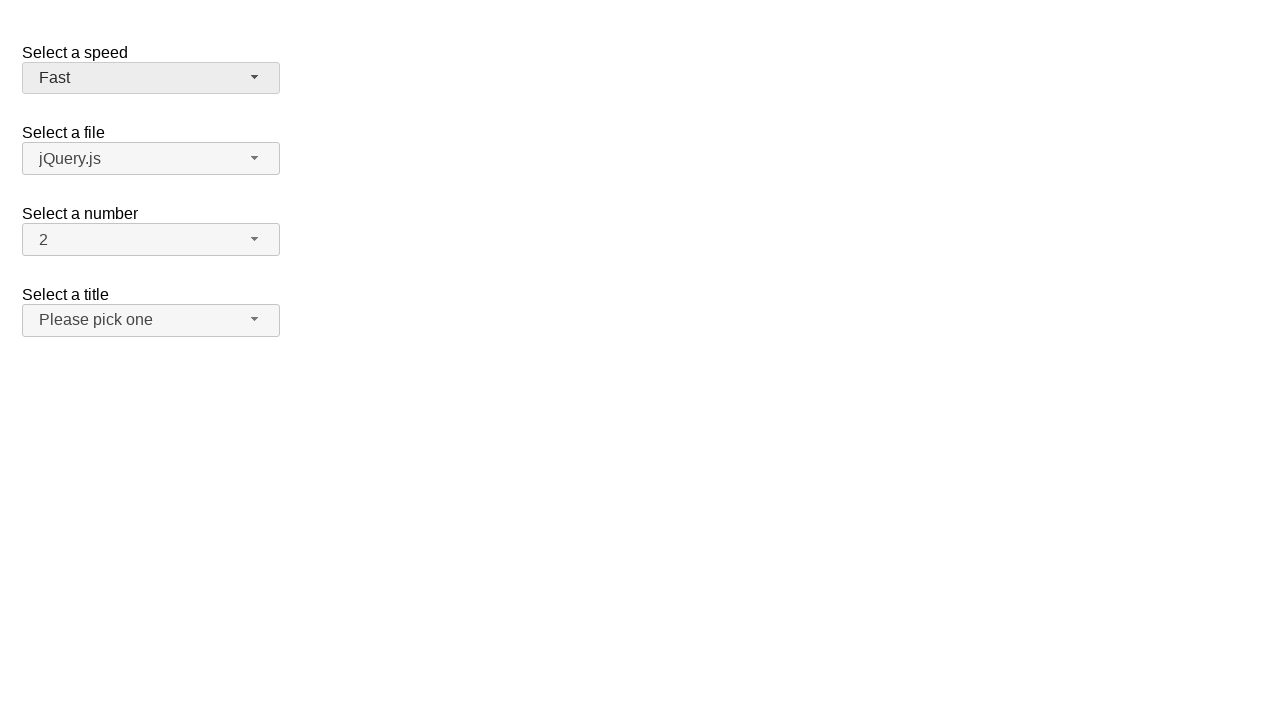

Clicked dropdown button with selector 'span#files-button' at (151, 159) on span#files-button
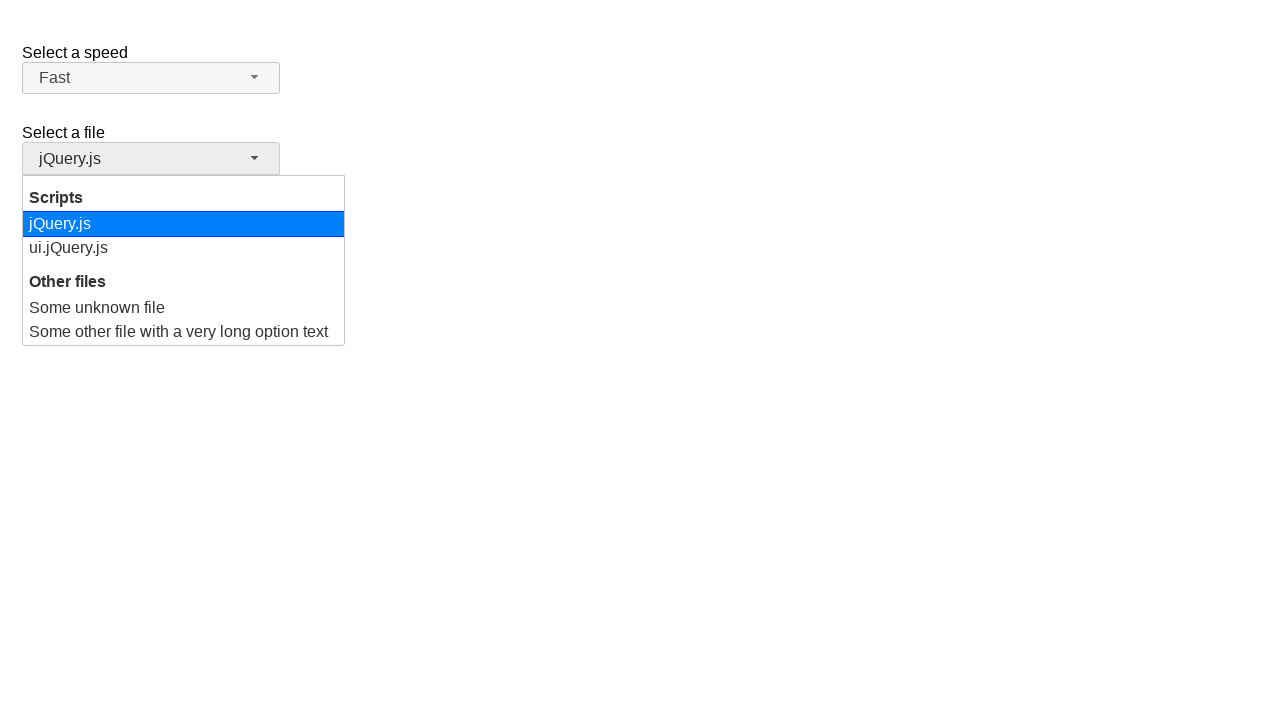

Dropdown menu appeared with selector 'ul#files-menu div'
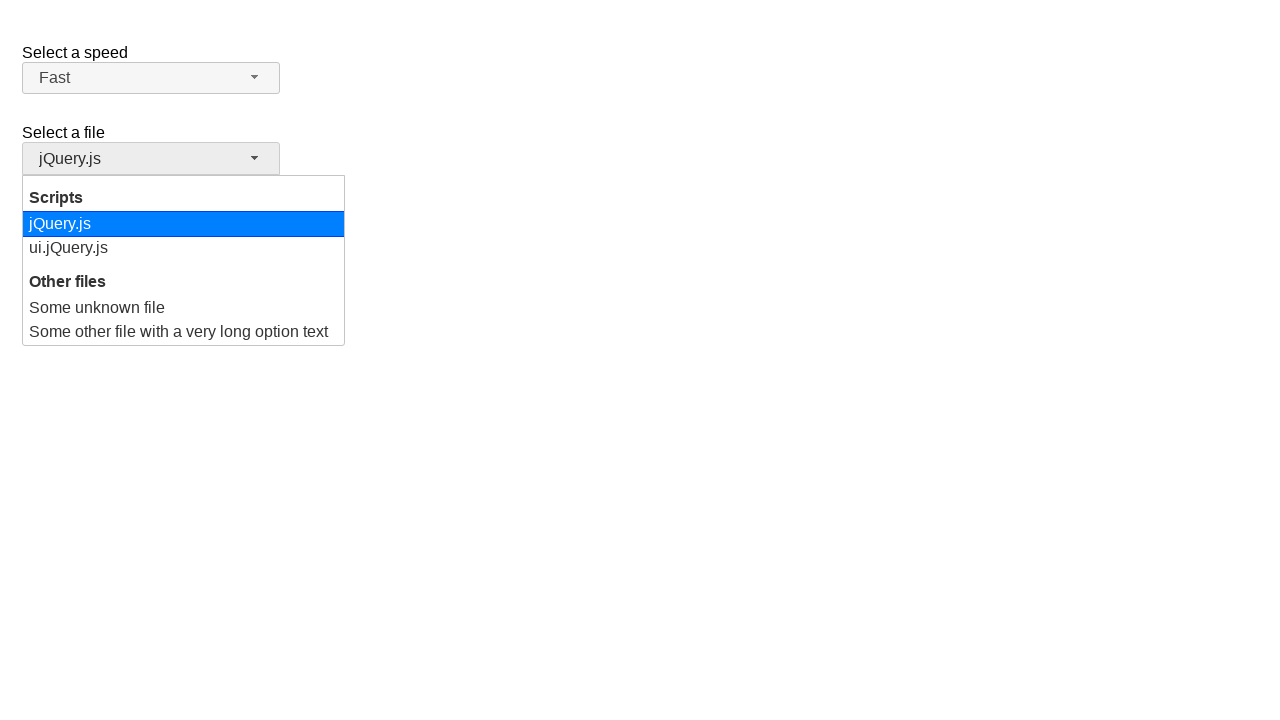

Selected 'Some unknown file' from dropdown menu at (184, 308) on ul#files-menu div >> nth=2
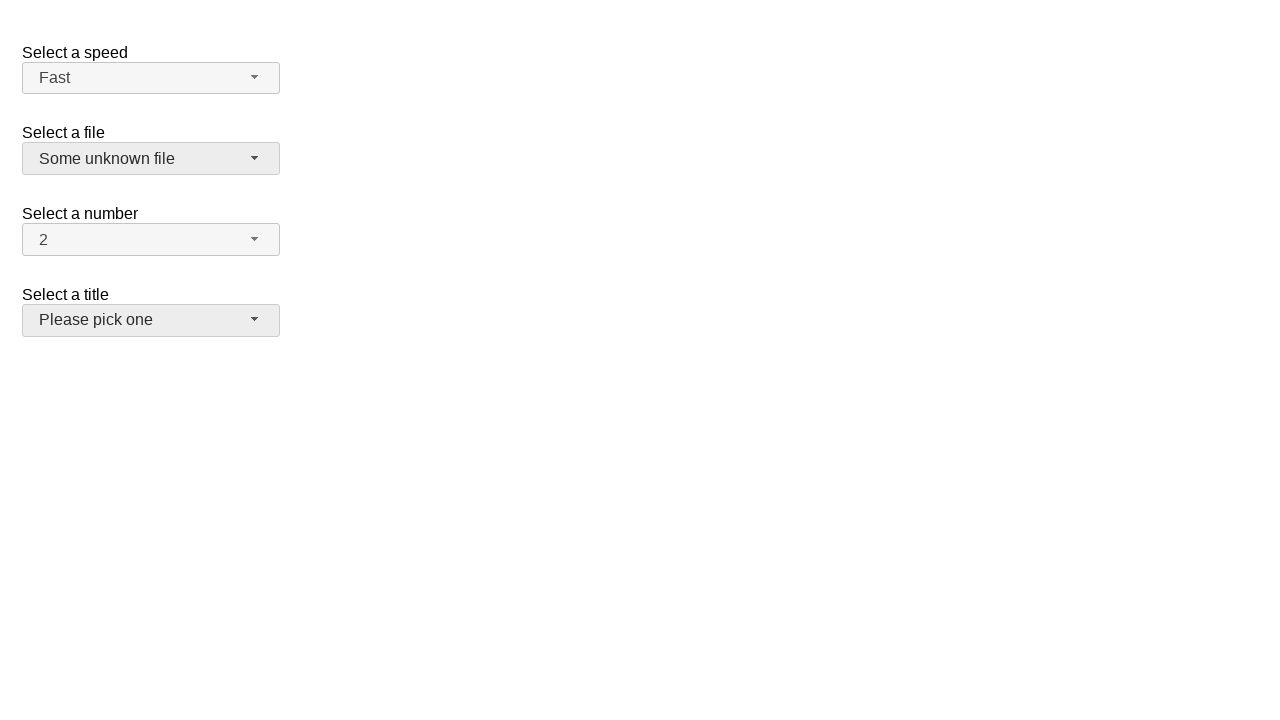

Clicked dropdown button with selector 'span#number-button' at (151, 240) on span#number-button
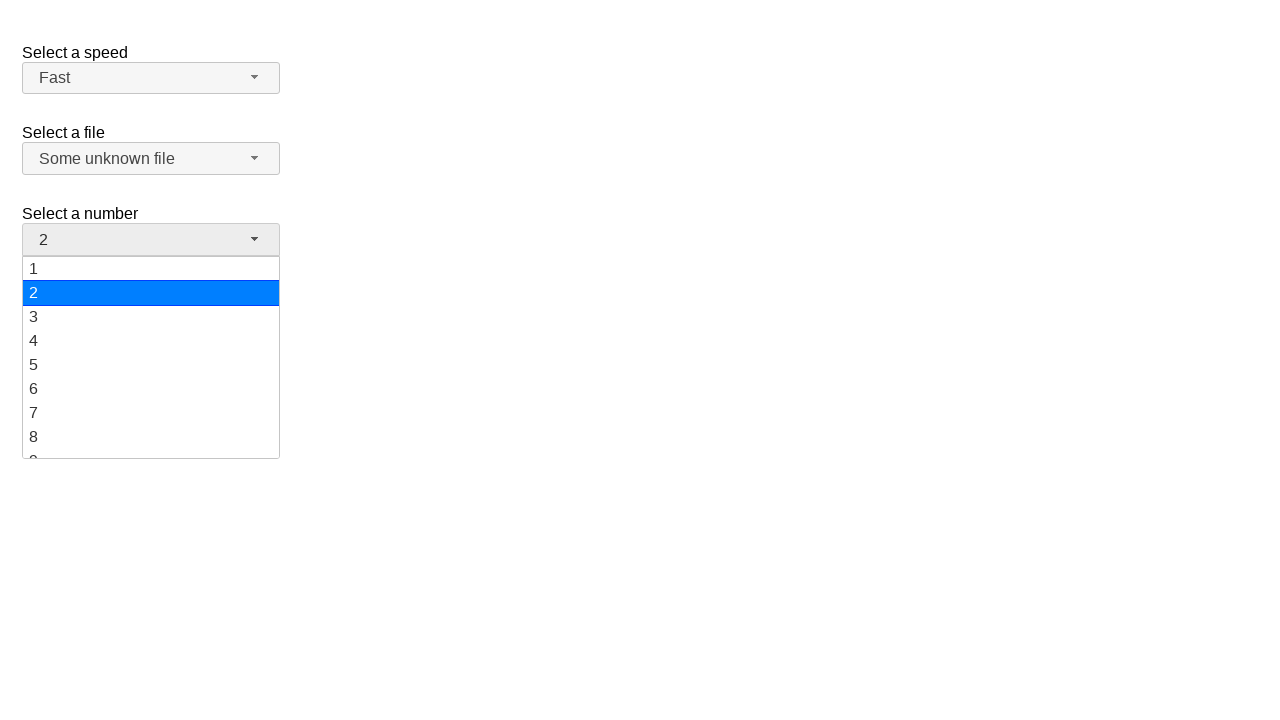

Dropdown menu appeared with selector 'ul#number-menu div'
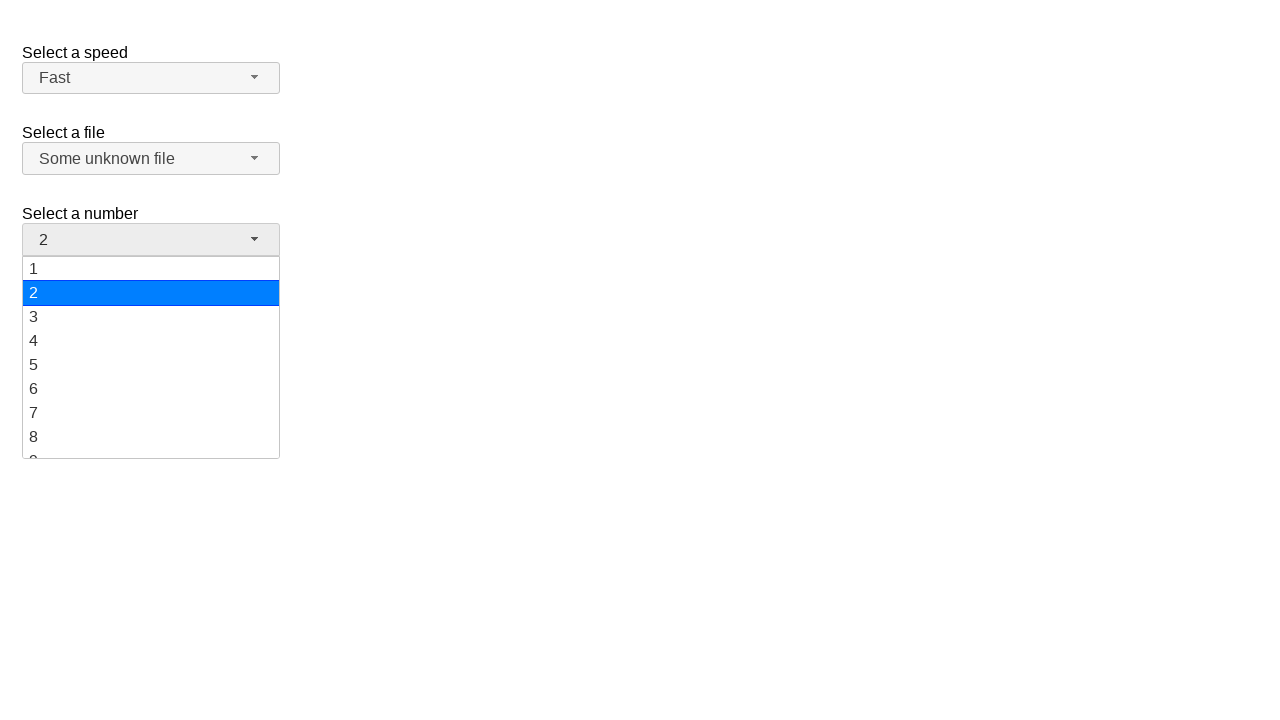

Selected '12' from dropdown menu at (151, 357) on ul#number-menu div >> nth=11
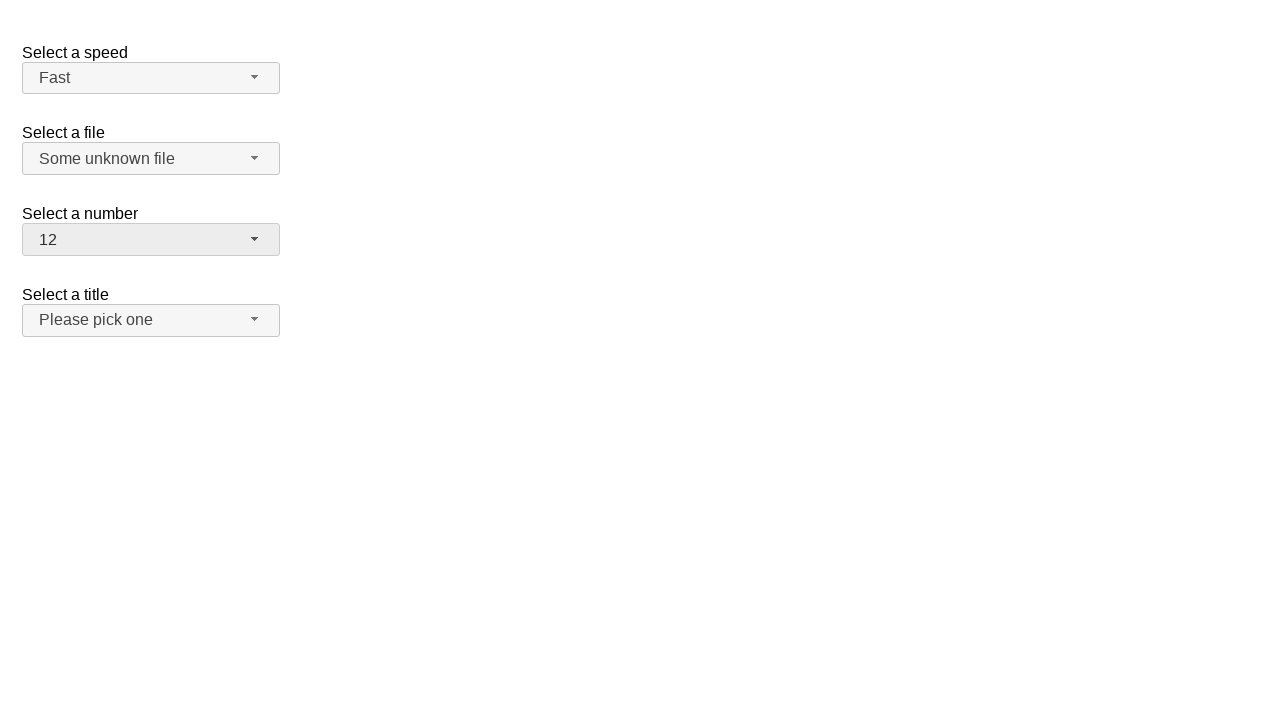

Clicked dropdown button with selector 'span#salutation-button' at (151, 320) on span#salutation-button
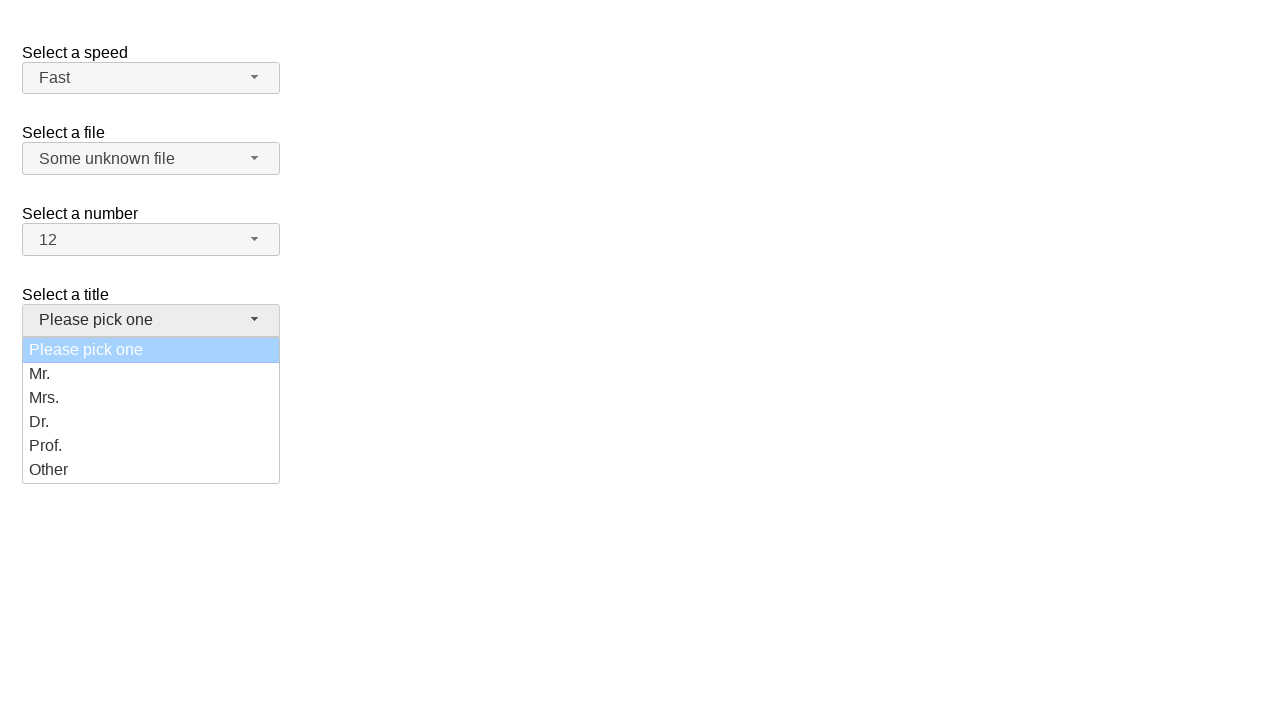

Dropdown menu appeared with selector 'ul#salutation-menu div'
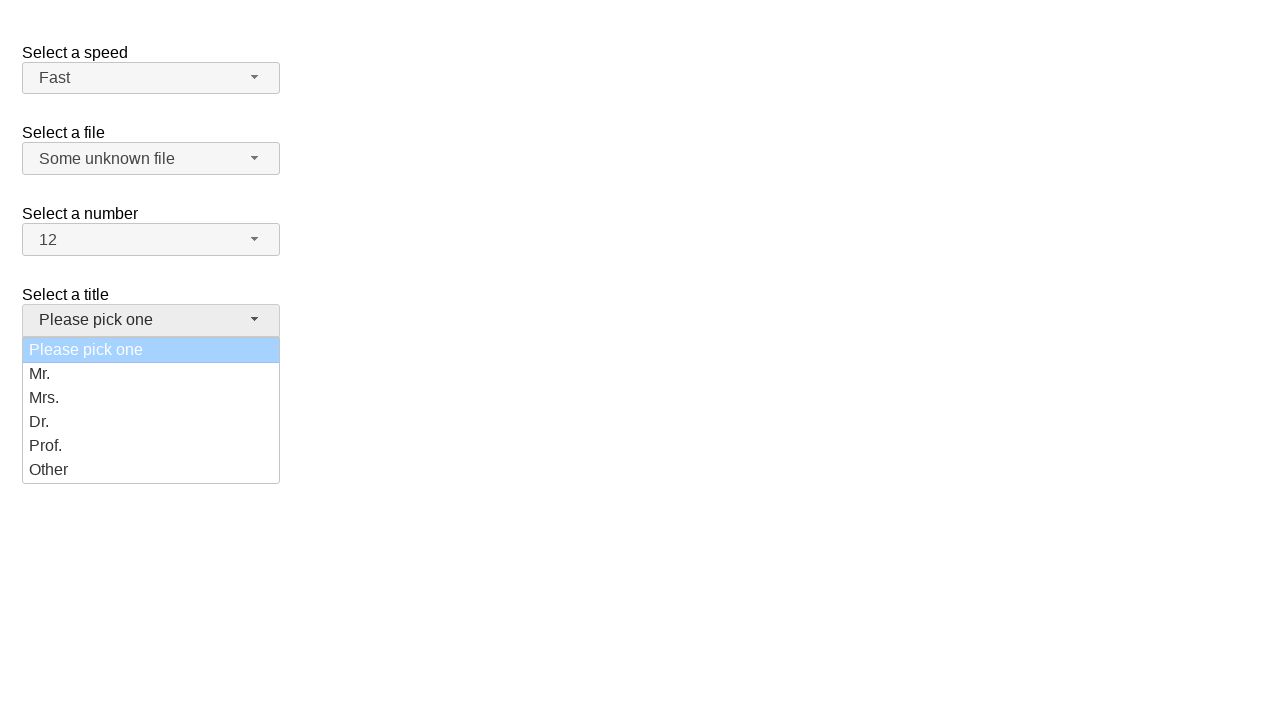

Selected 'Prof.' from dropdown menu at (151, 446) on ul#salutation-menu div >> nth=4
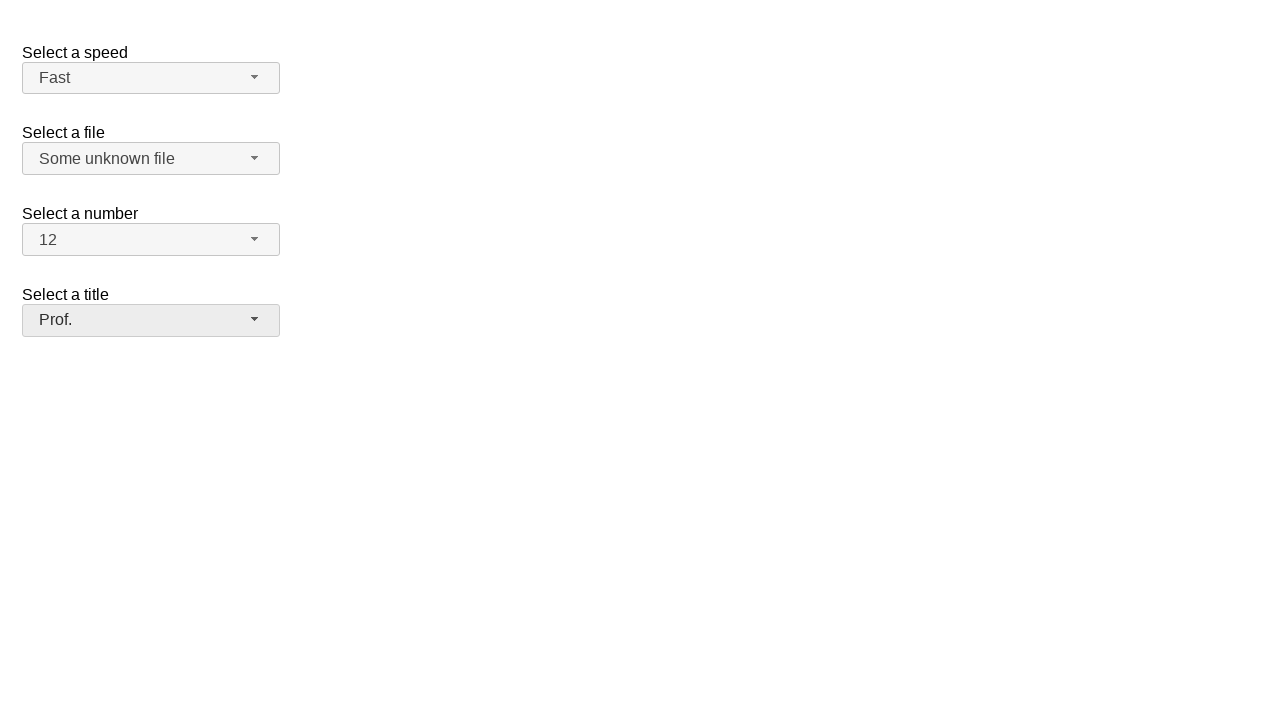

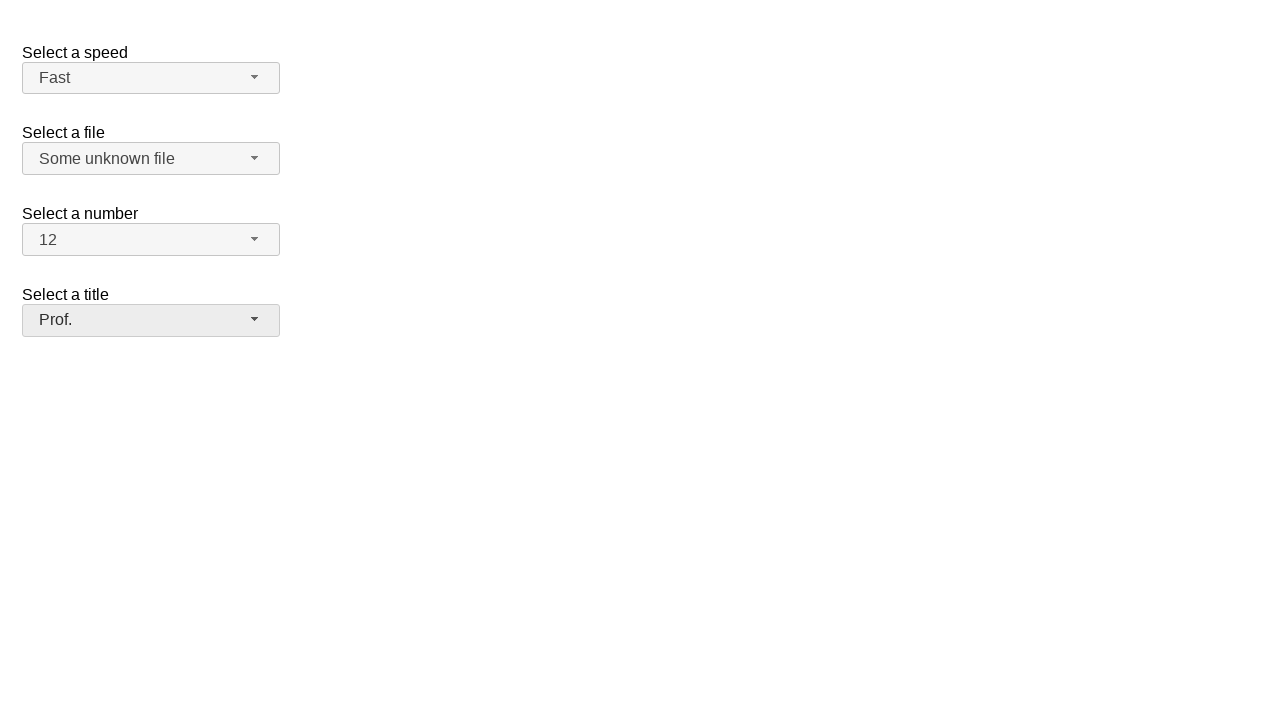